Tests finding a link by calculated text (based on mathematical formula), clicking it, then filling out a form with personal information including first name, last name, city, and country fields.

Starting URL: http://suninjuly.github.io/find_link_text

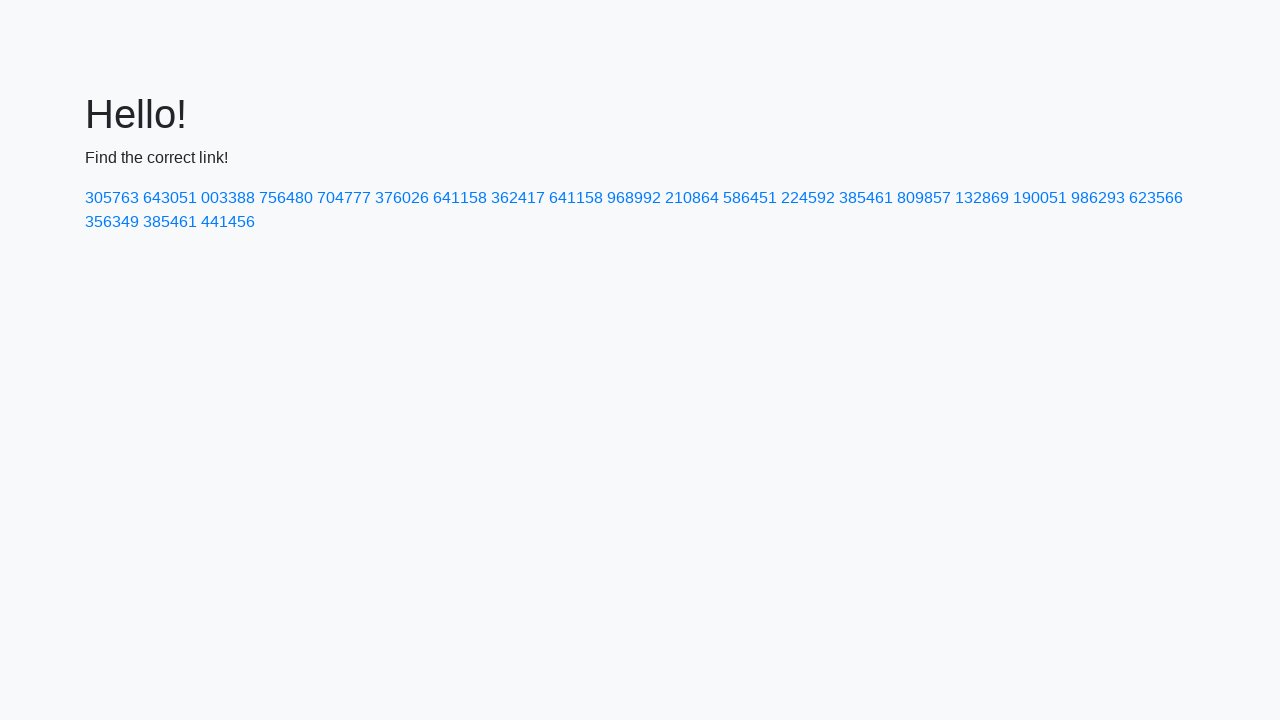

Calculated link text using mathematical formula: π^e * 10000
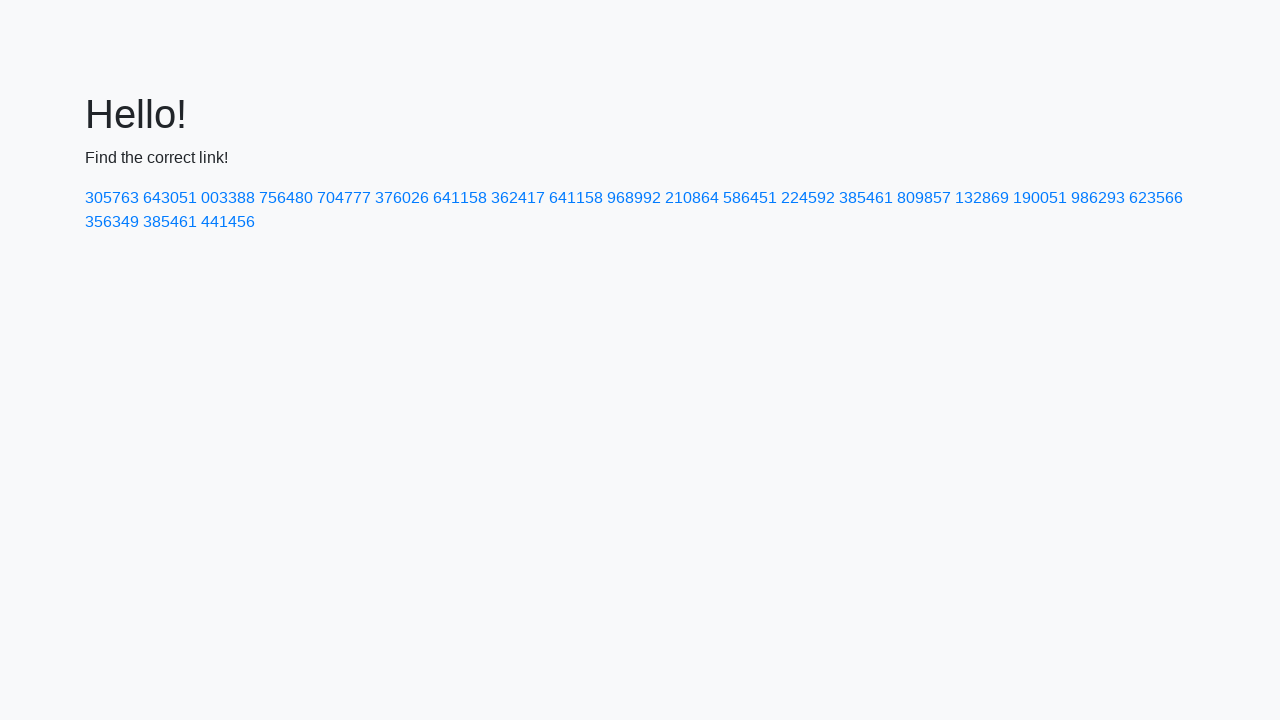

Clicked link with calculated text: 224592 at (808, 198) on text=224592
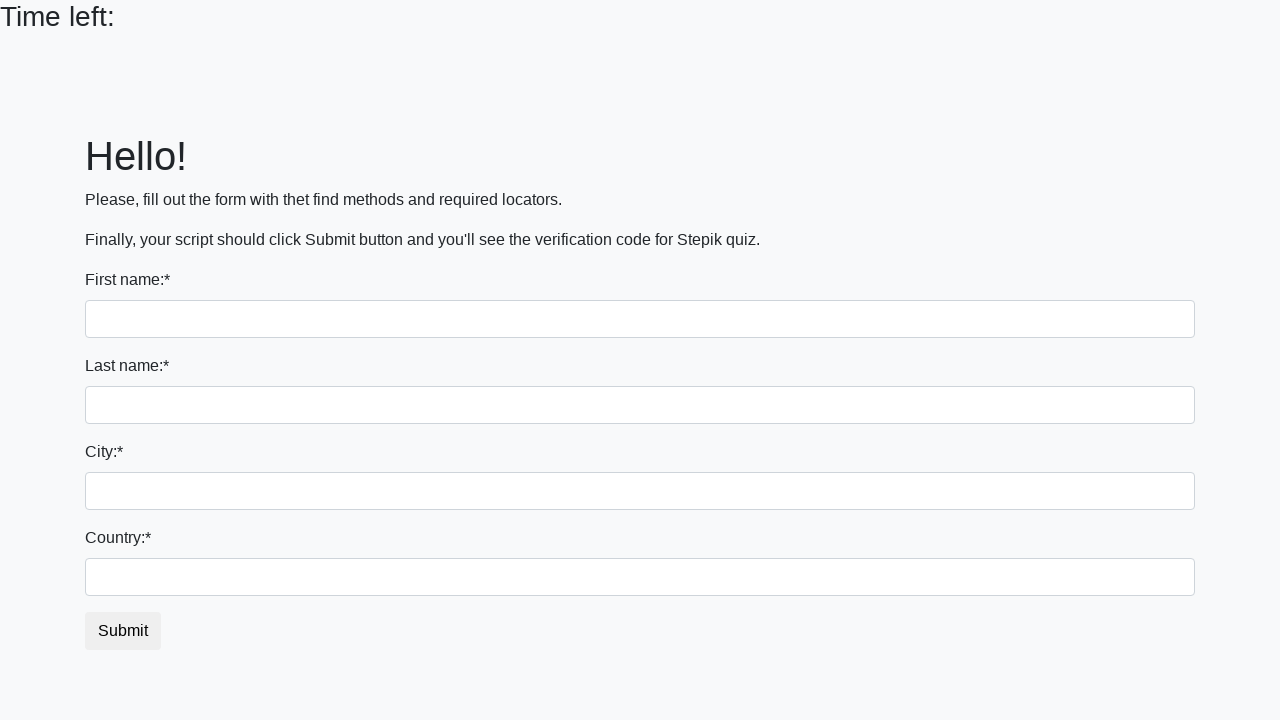

Filled first name field with 'Ivan' on input
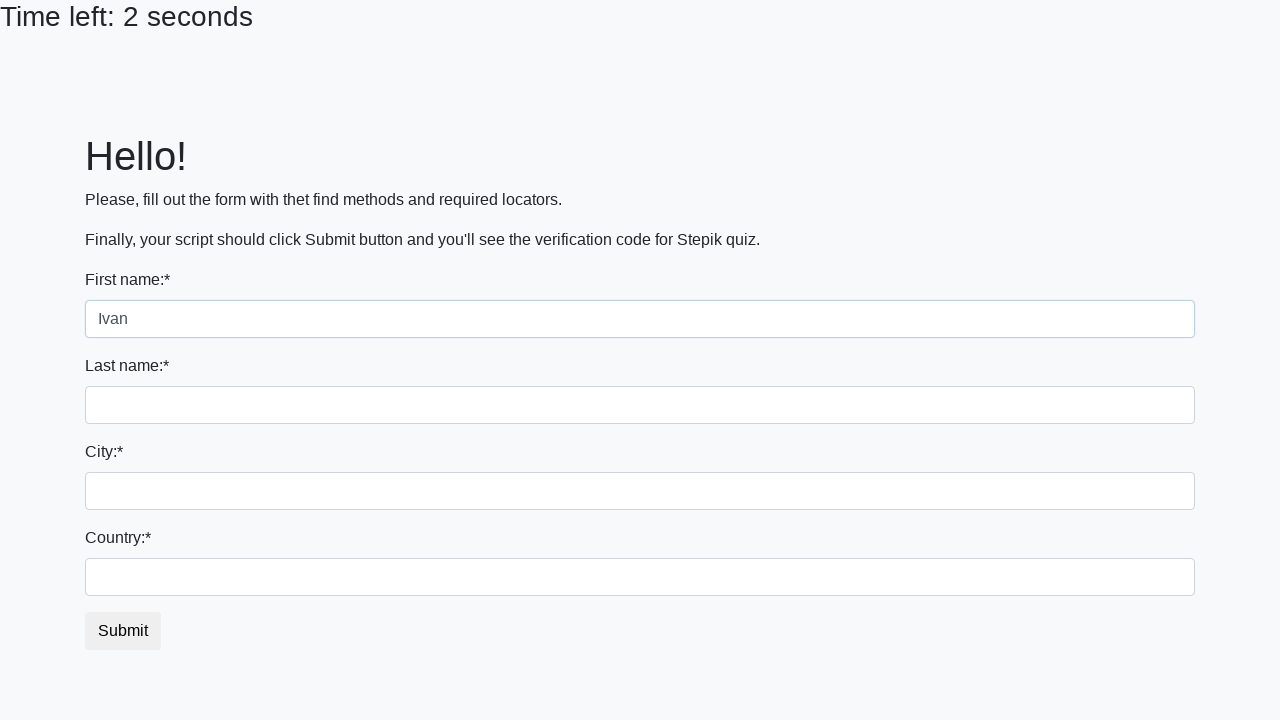

Filled last name field with 'Petrov' on input[name='last_name']
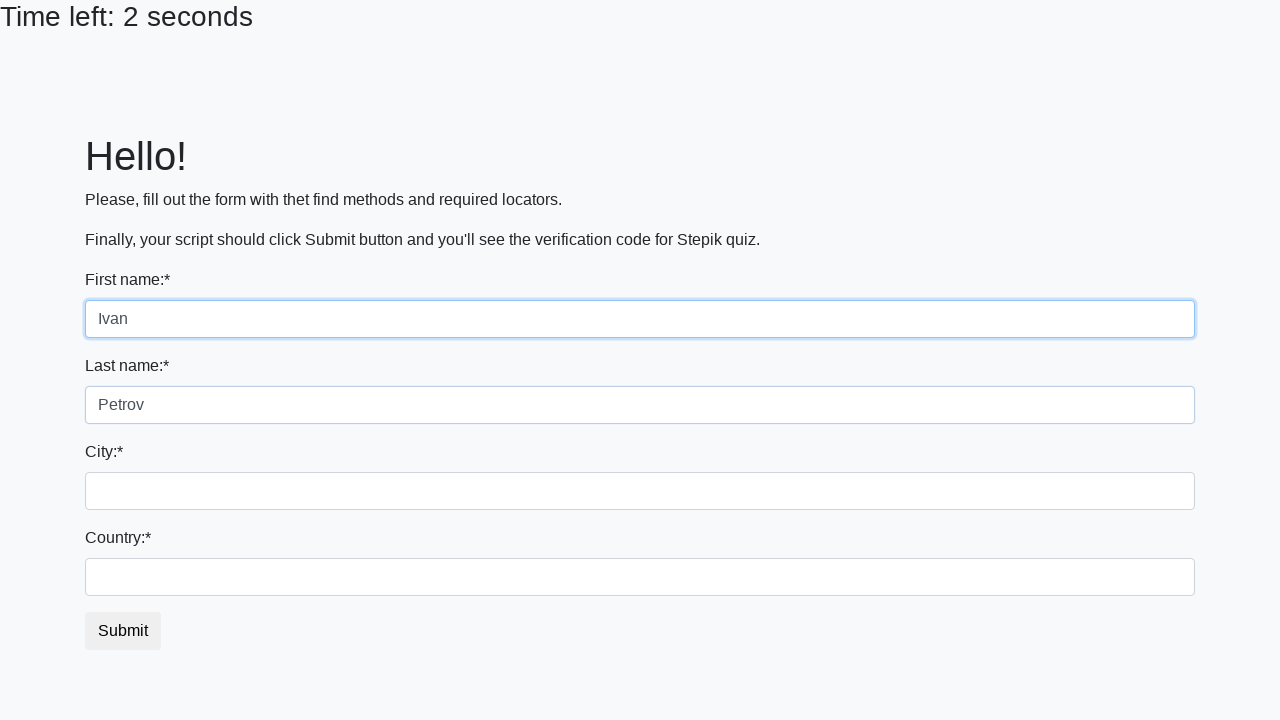

Filled city field with 'Smolensk' on .city
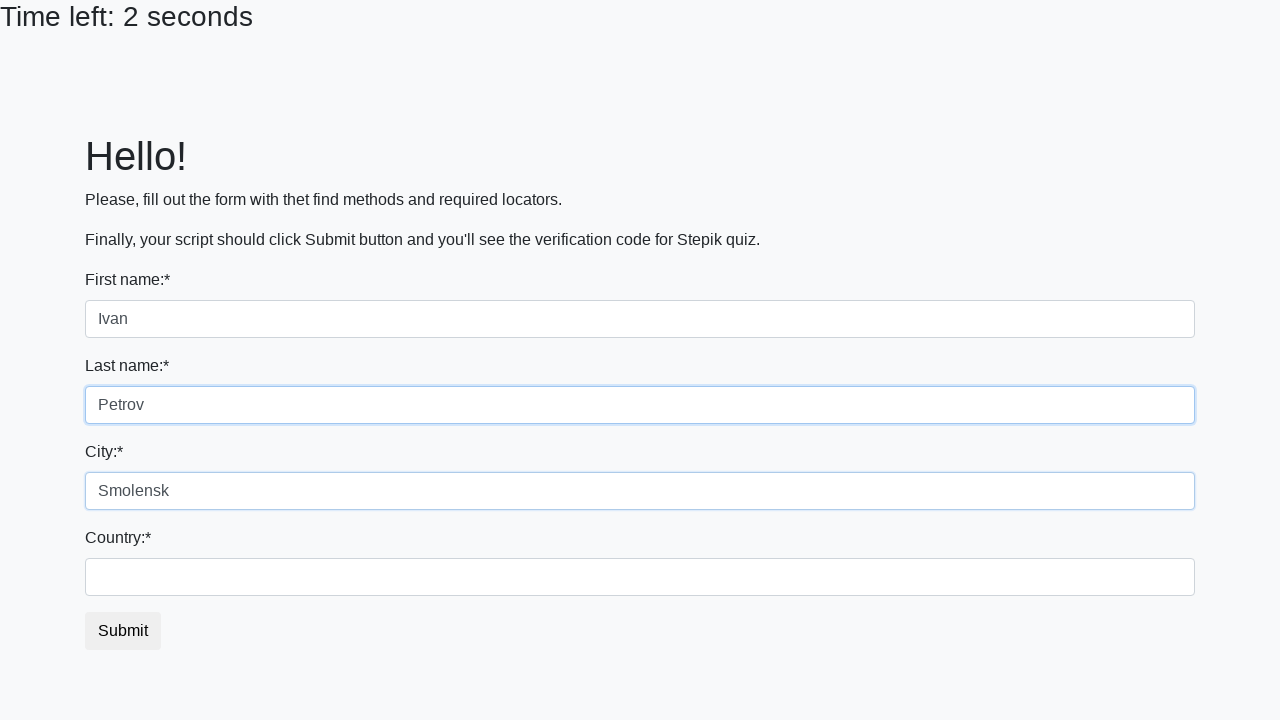

Filled country field with 'Russia' on #country
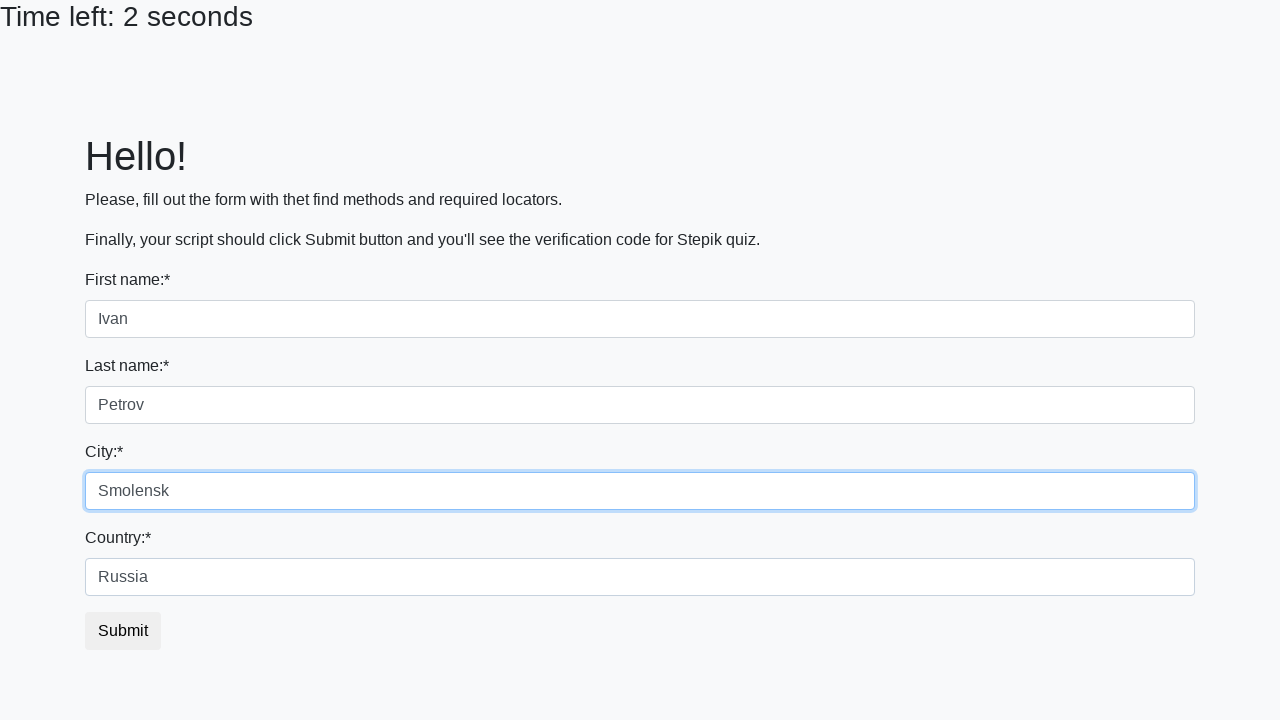

Clicked submit button to submit the form at (123, 631) on button.btn
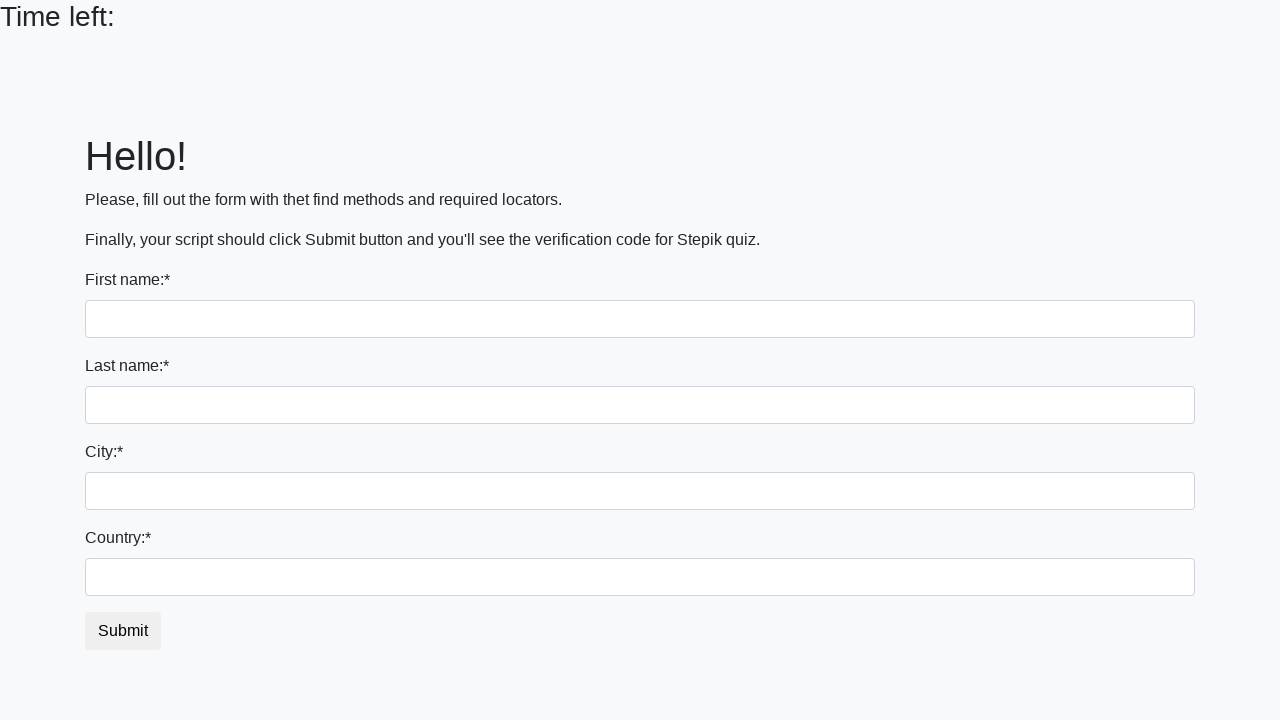

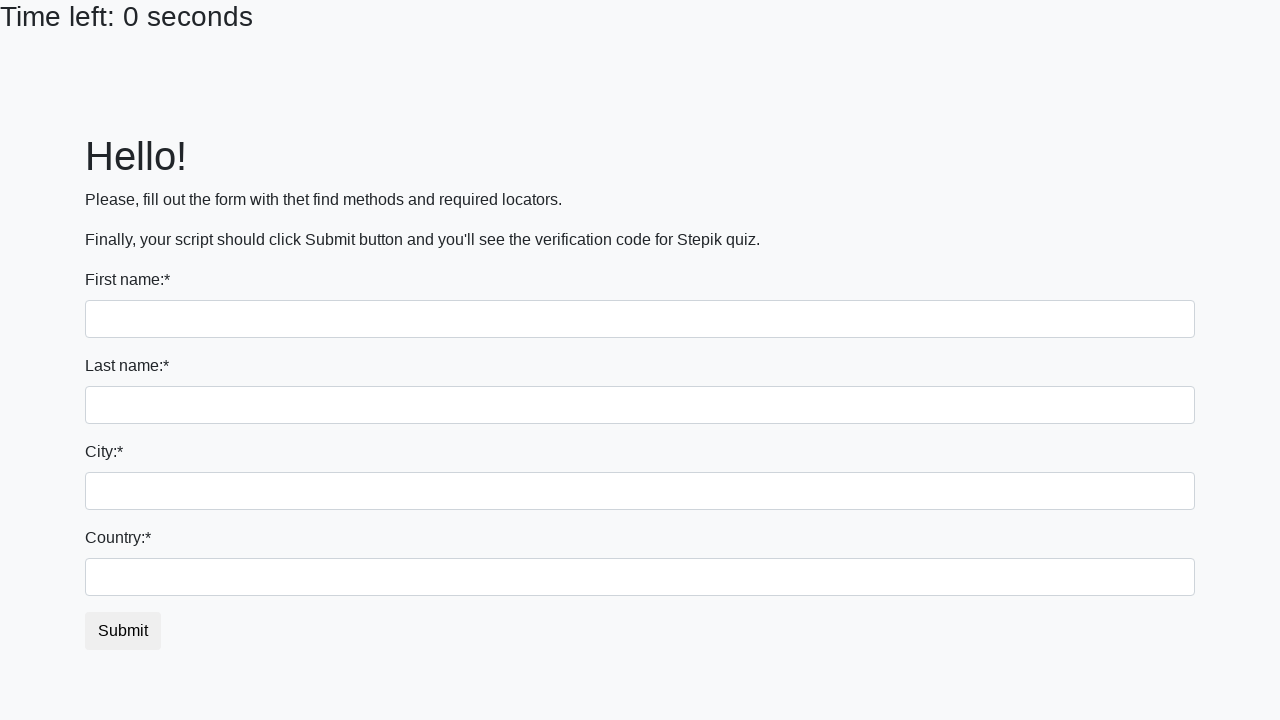